Navigates to a Stepik lesson page and waits for the page content to load

Starting URL: https://stepik.org/lesson/25969/step/8

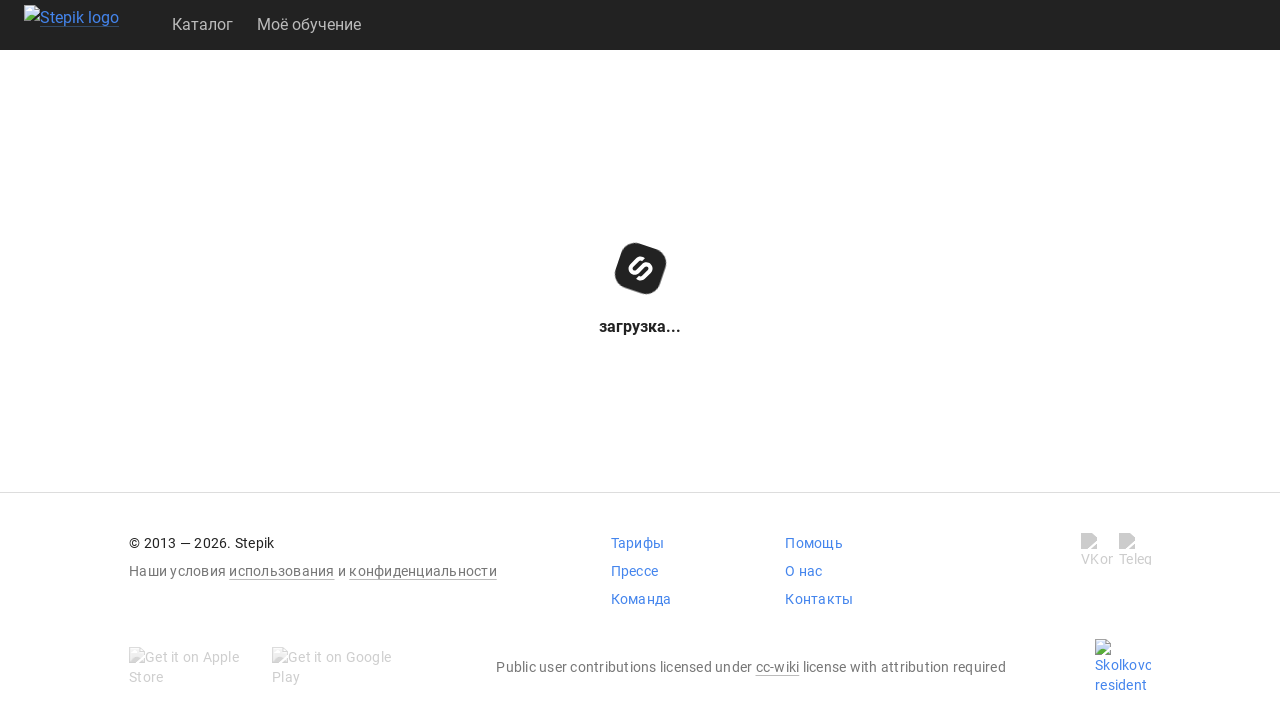

Page DOM content loaded
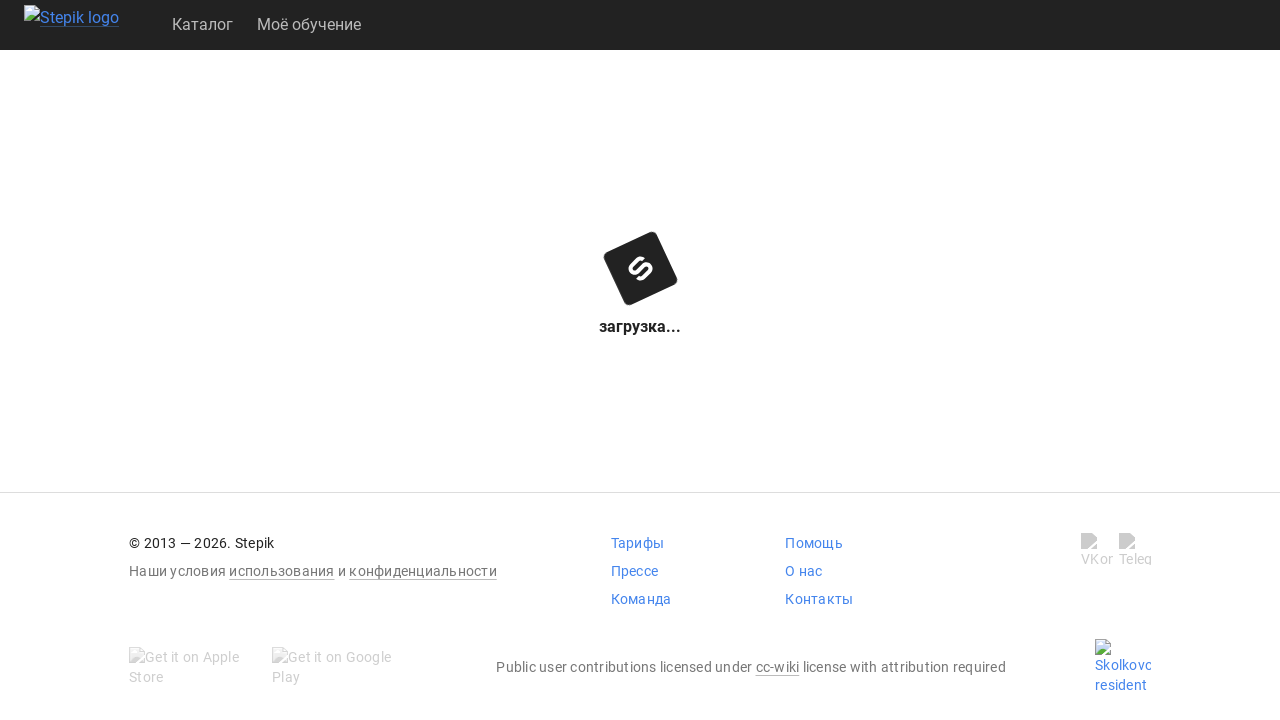

Step content element loaded and visible
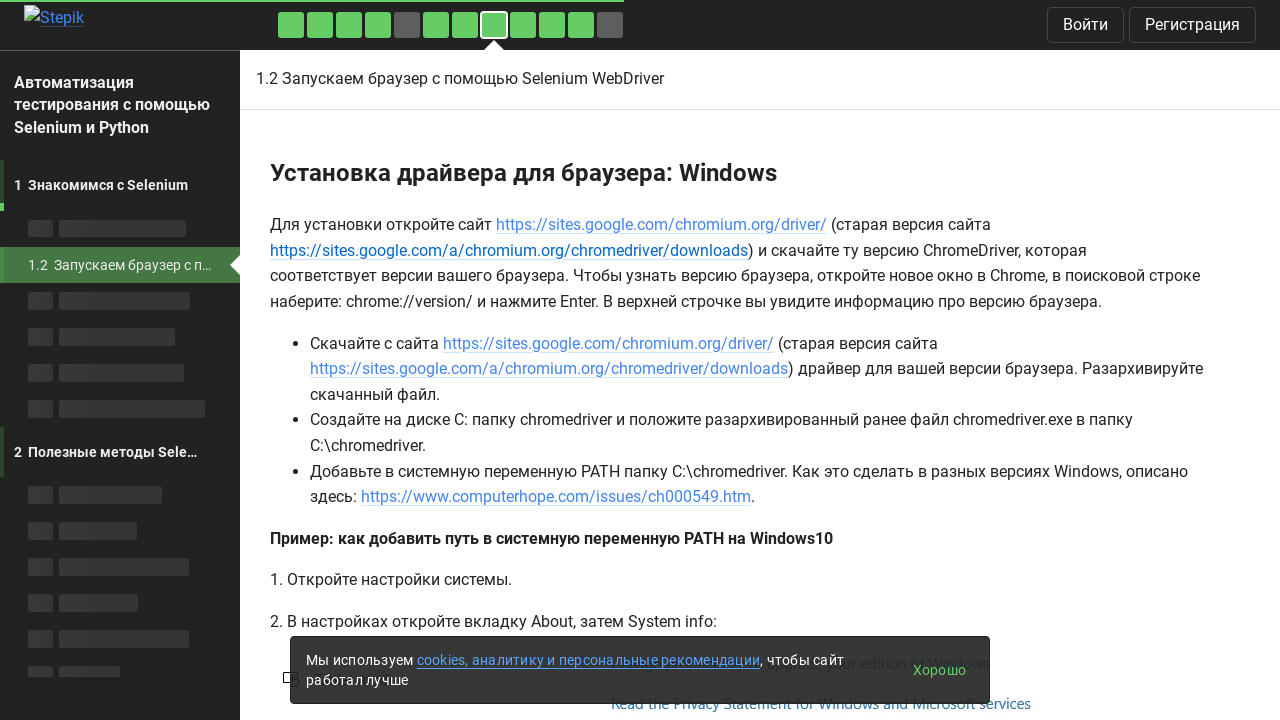

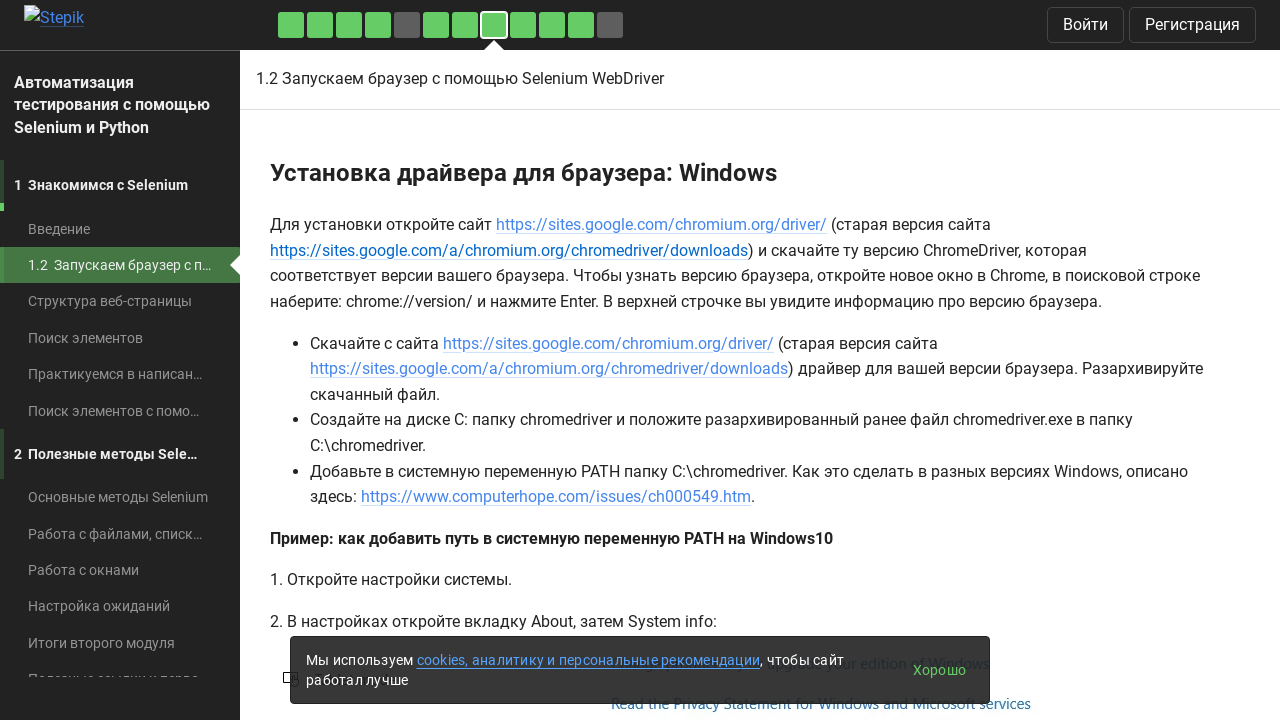